Tests JavaScript prompt alert functionality by clicking to trigger a prompt, entering text into the alert, and accepting it.

Starting URL: https://demo.automationtesting.in/Alerts.html

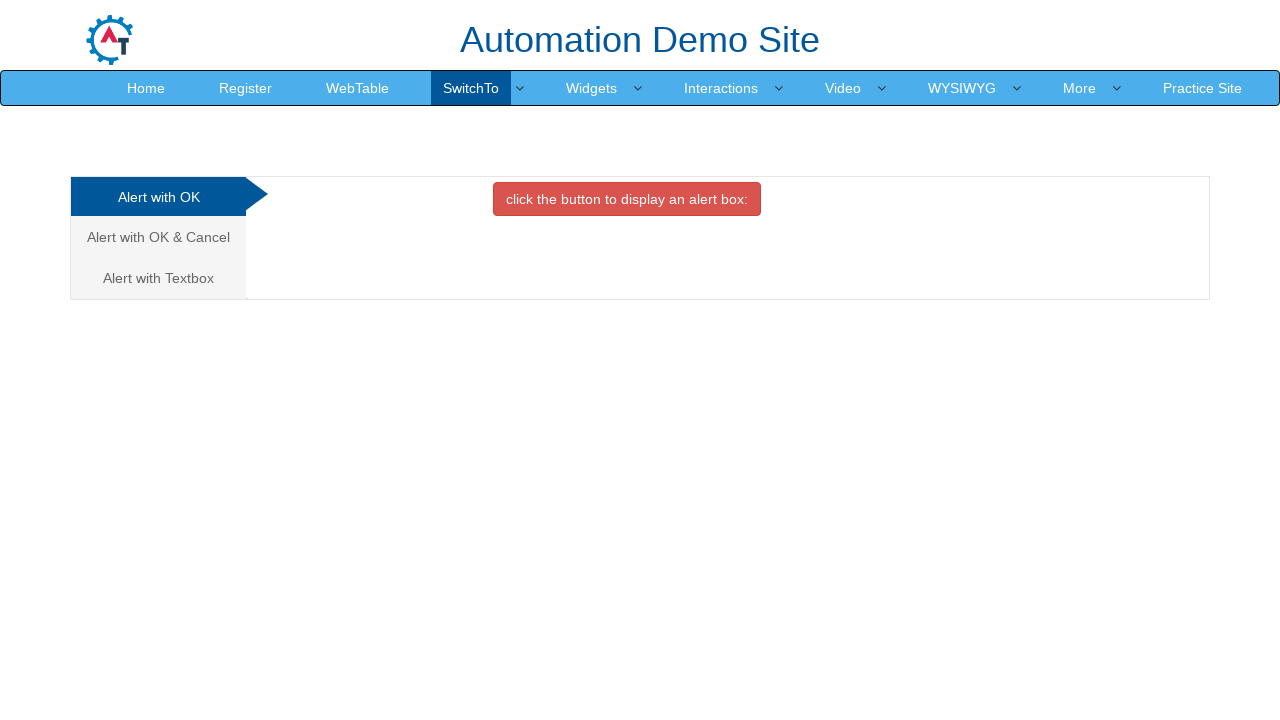

Clicked on the third tab/link to access prompt alert section at (158, 278) on (//a[@class='analystic'])[3]
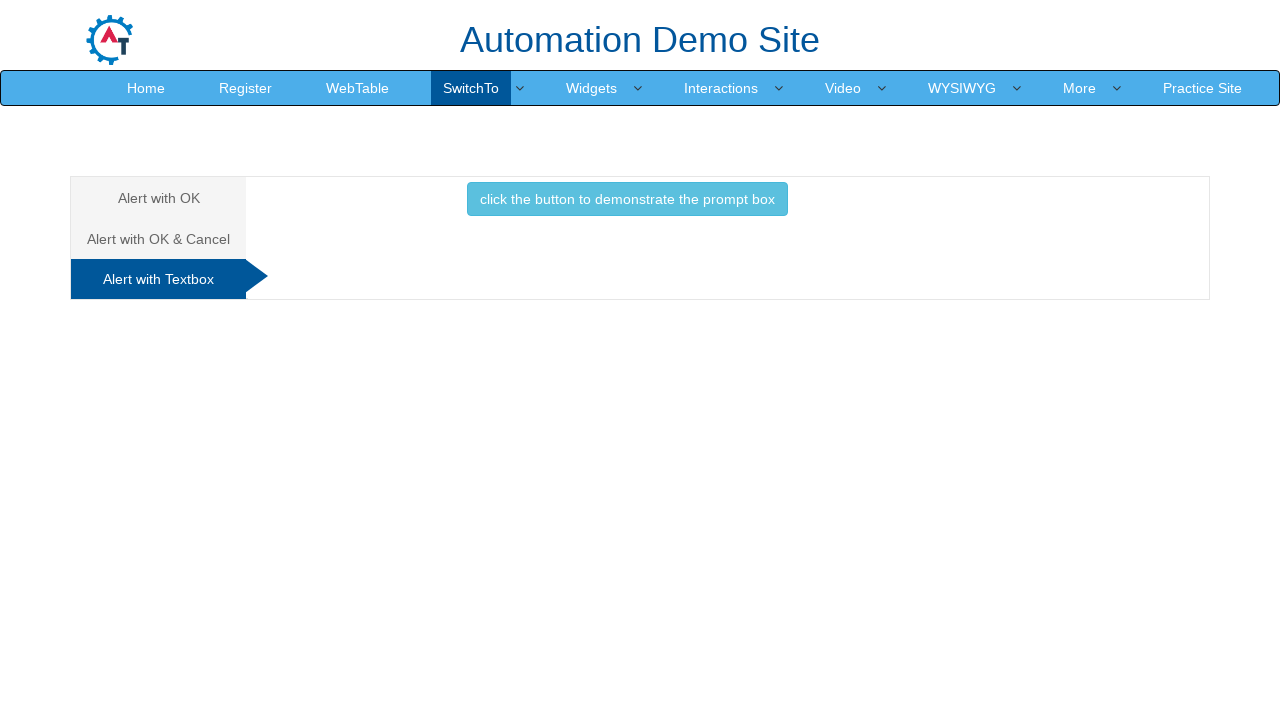

Set up dialog handler to accept prompt with text 'nikhil'
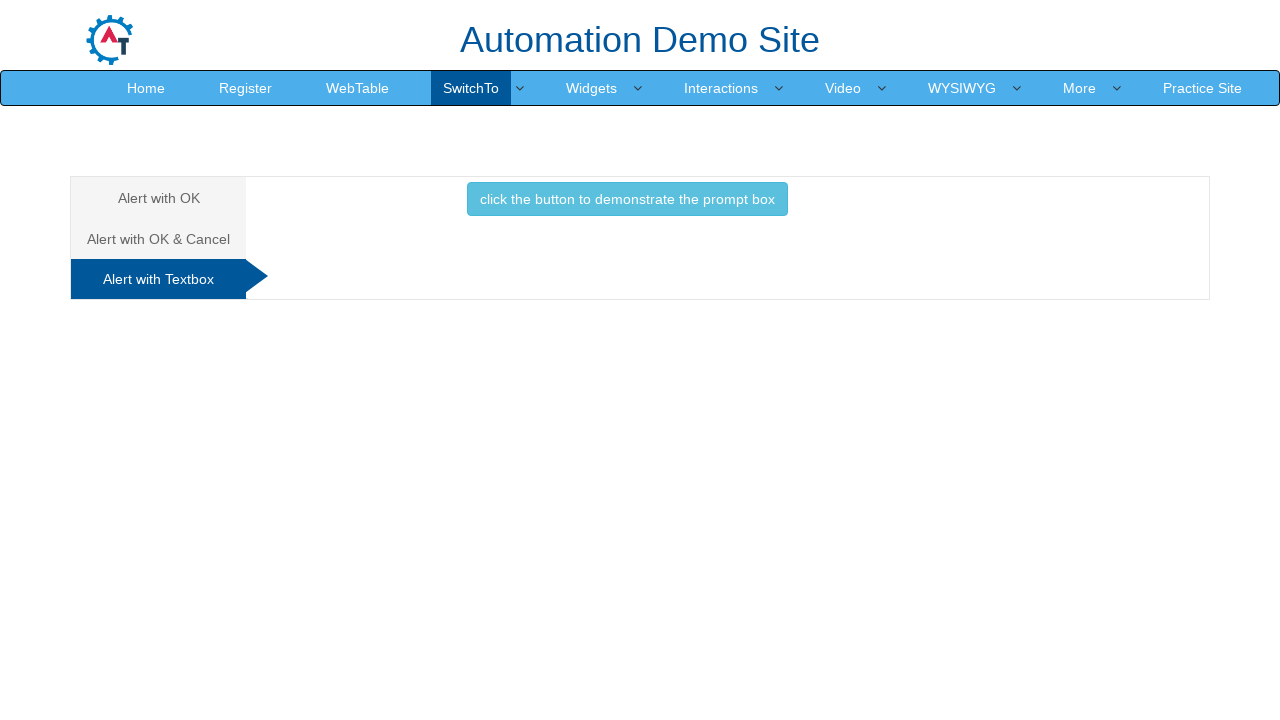

Clicked the button to trigger the prompt alert at (627, 199) on button.btn.btn-info
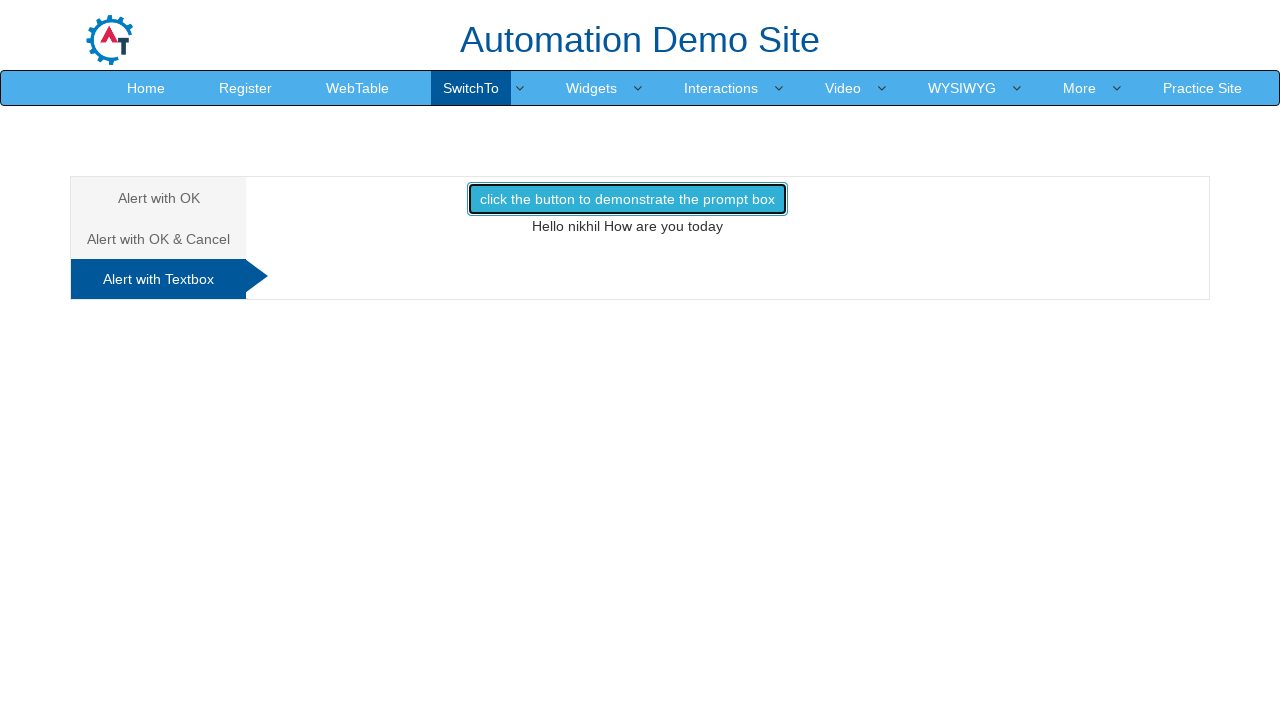

Waited for dialog to be handled
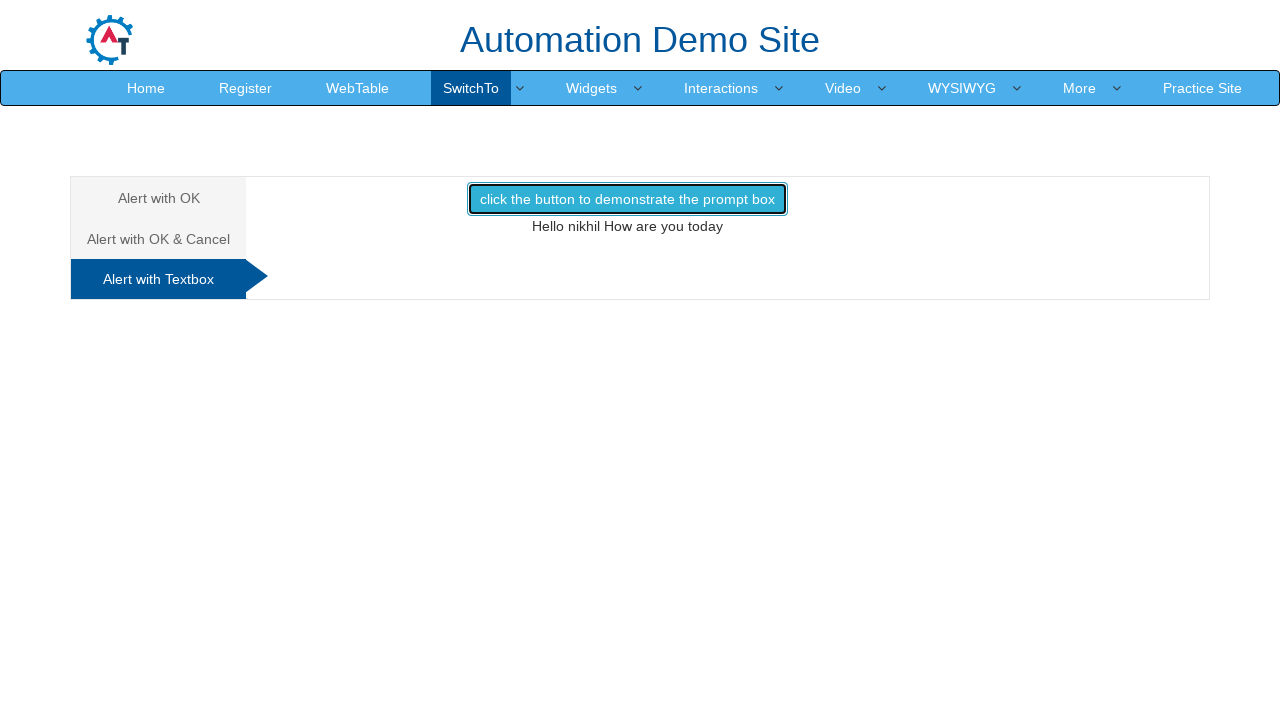

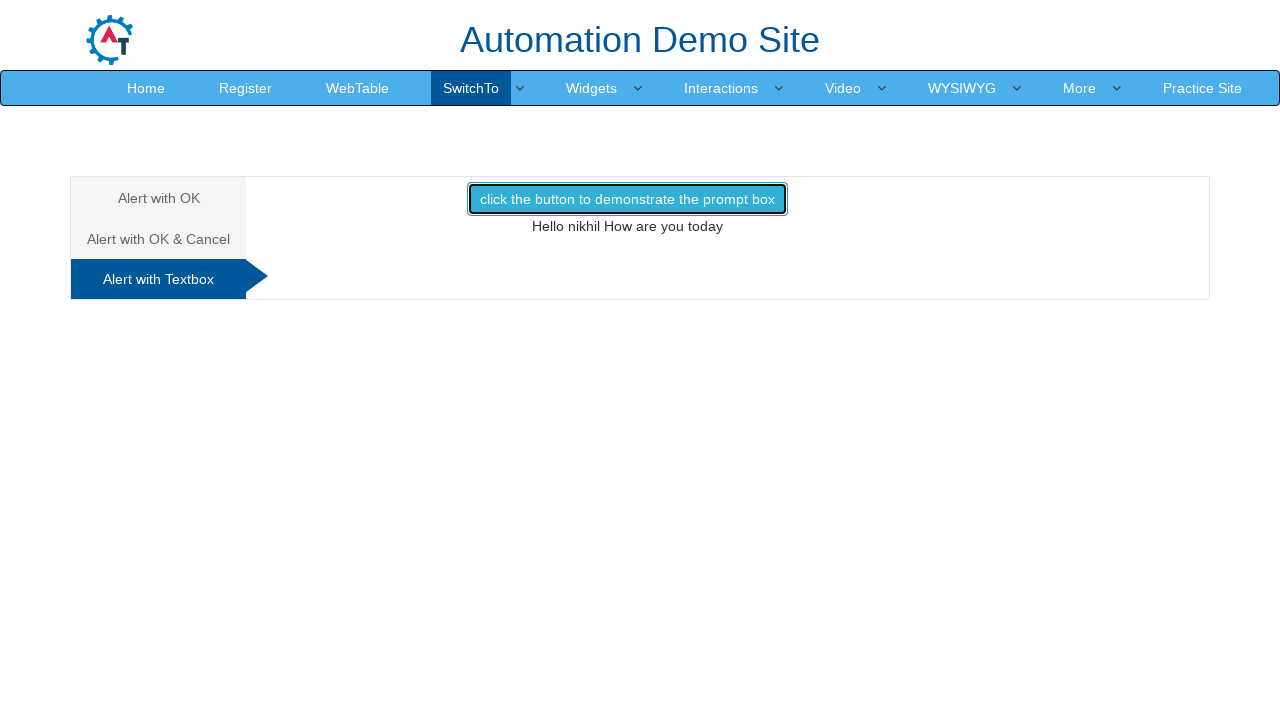